Tests clicking the JS Prompt button, entering text, accepting, and reading result via JavaScript

Starting URL: https://the-internet.herokuapp.com/javascript_alerts

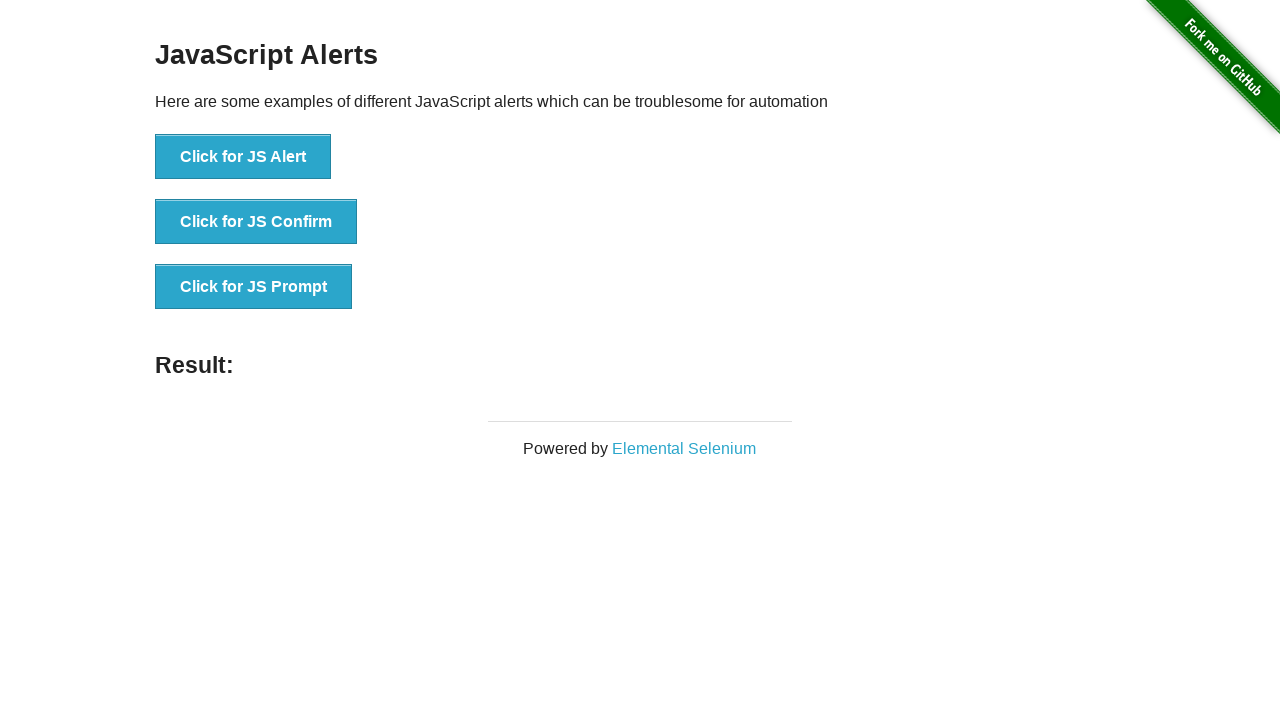

Set up dialog handler to accept prompt with text 'SampleInput123'
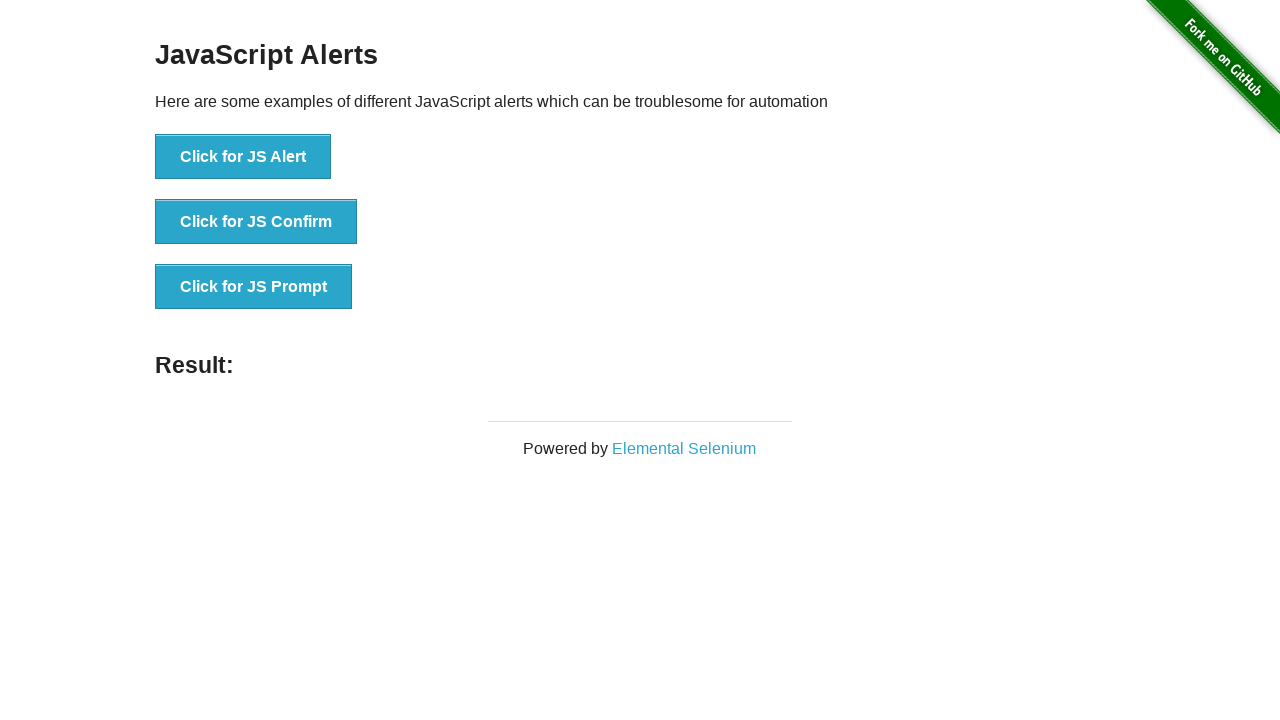

Clicked the JS Prompt button at (254, 287) on button:has-text('Click for JS Prompt')
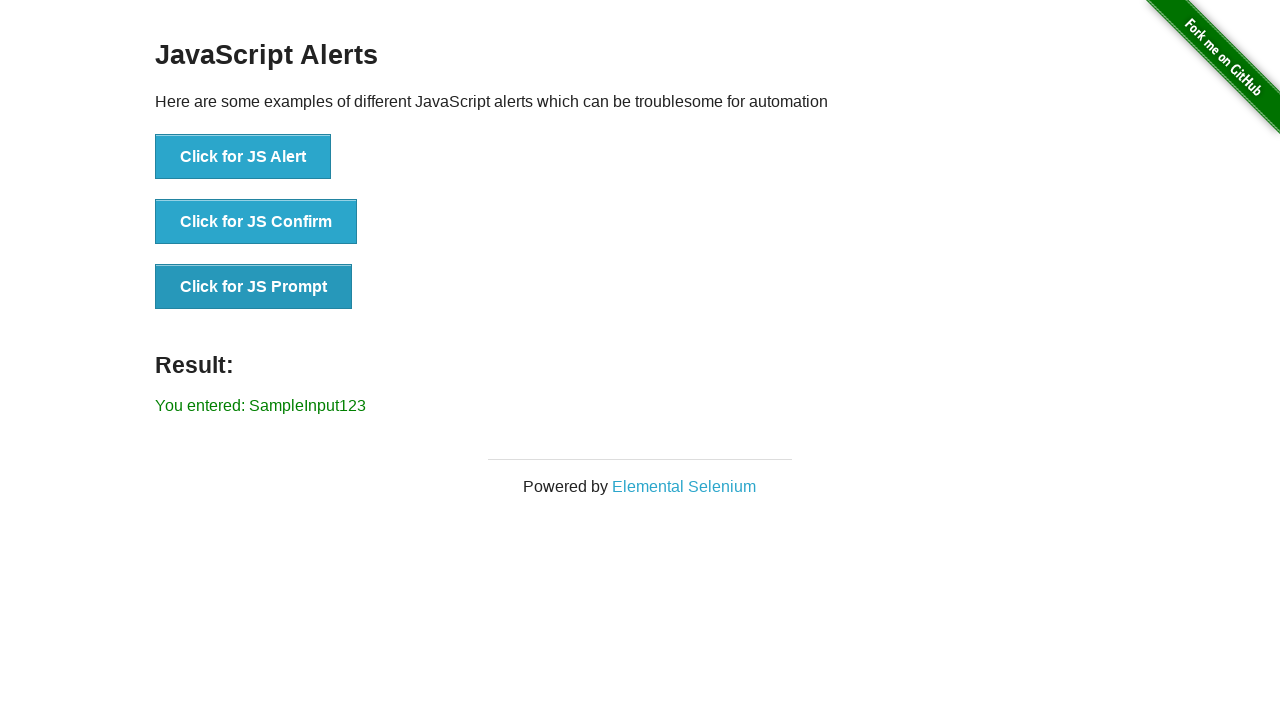

Result element loaded after prompt was accepted
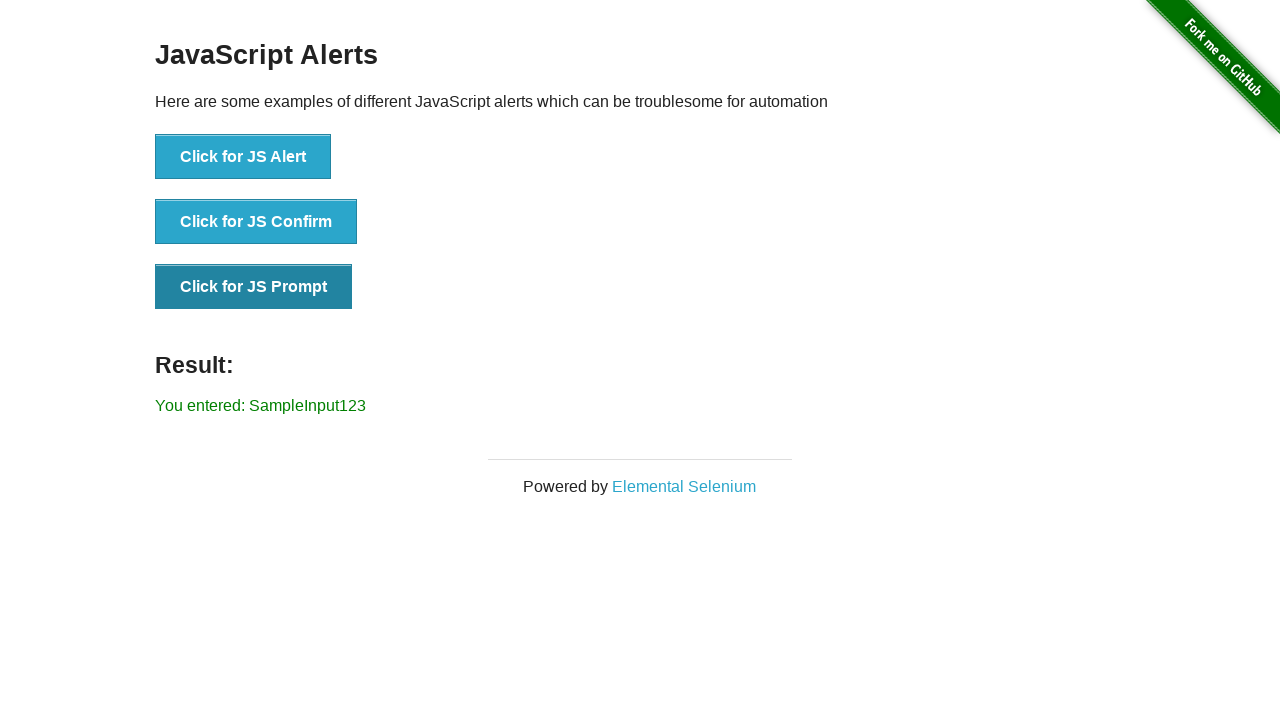

Retrieved result text via JavaScript: 'You entered: SampleInput123'
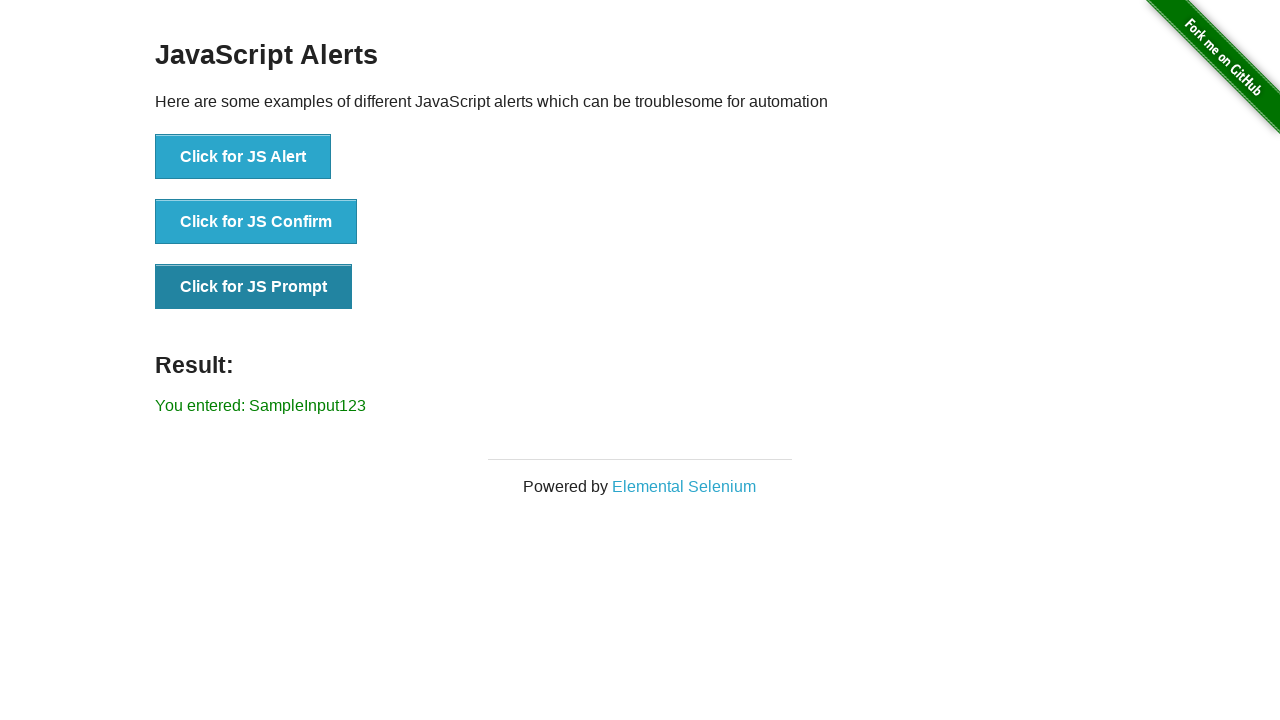

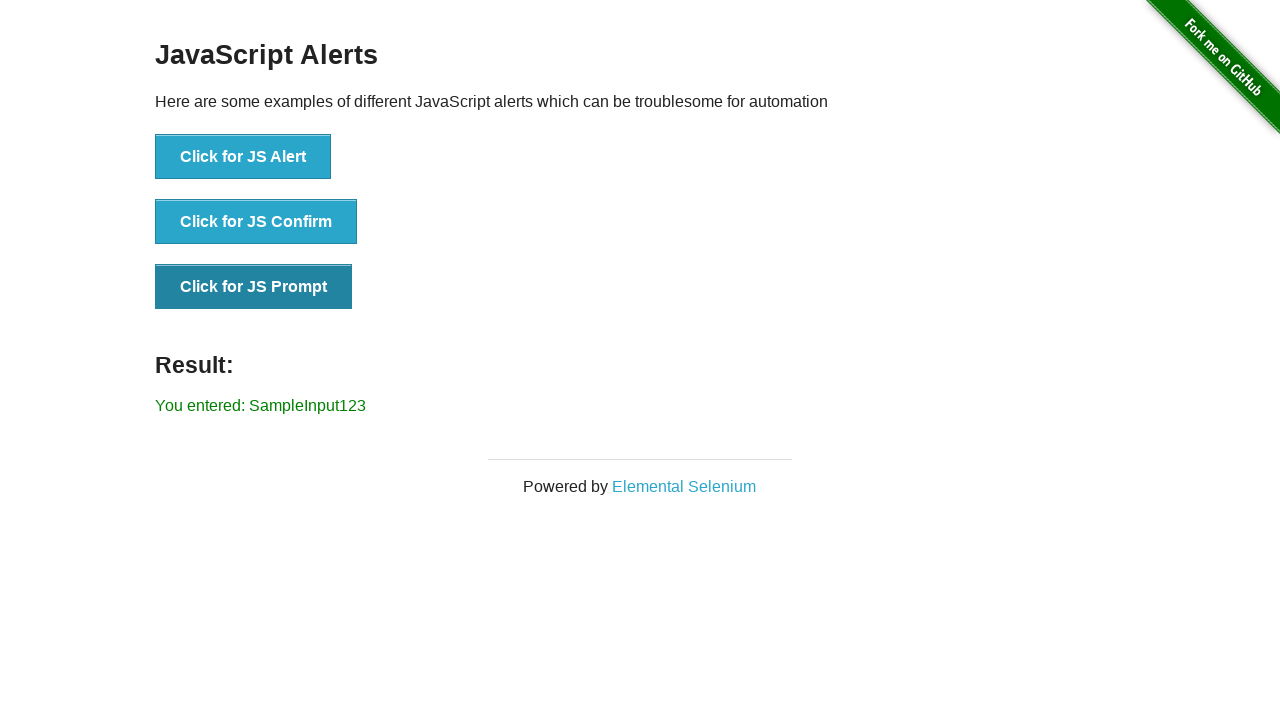